Tests manager logout functionality

Starting URL: https://www.globalsqa.com/angularJs-protractor/BankingProject/#/login

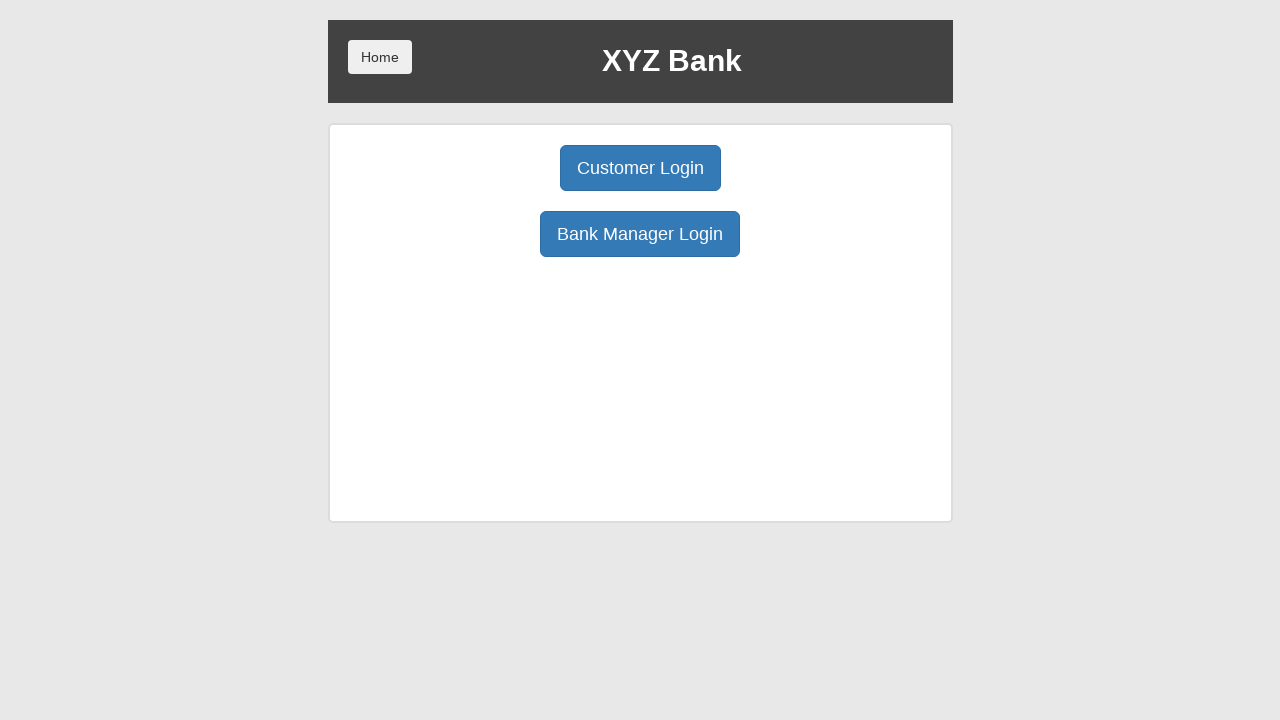

Clicked Bank Manager Login button at (640, 234) on button:has-text('Bank Manager Login')
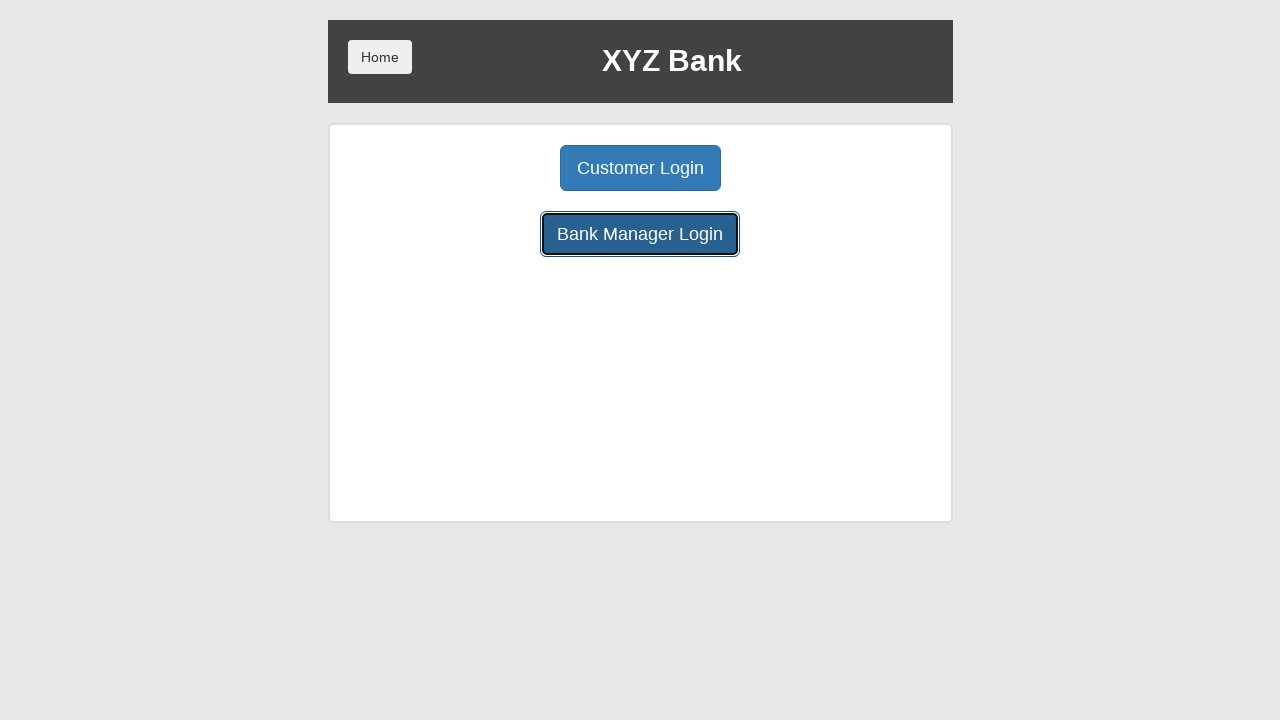

Clicked Home button to logout at (380, 57) on button:has-text('Home')
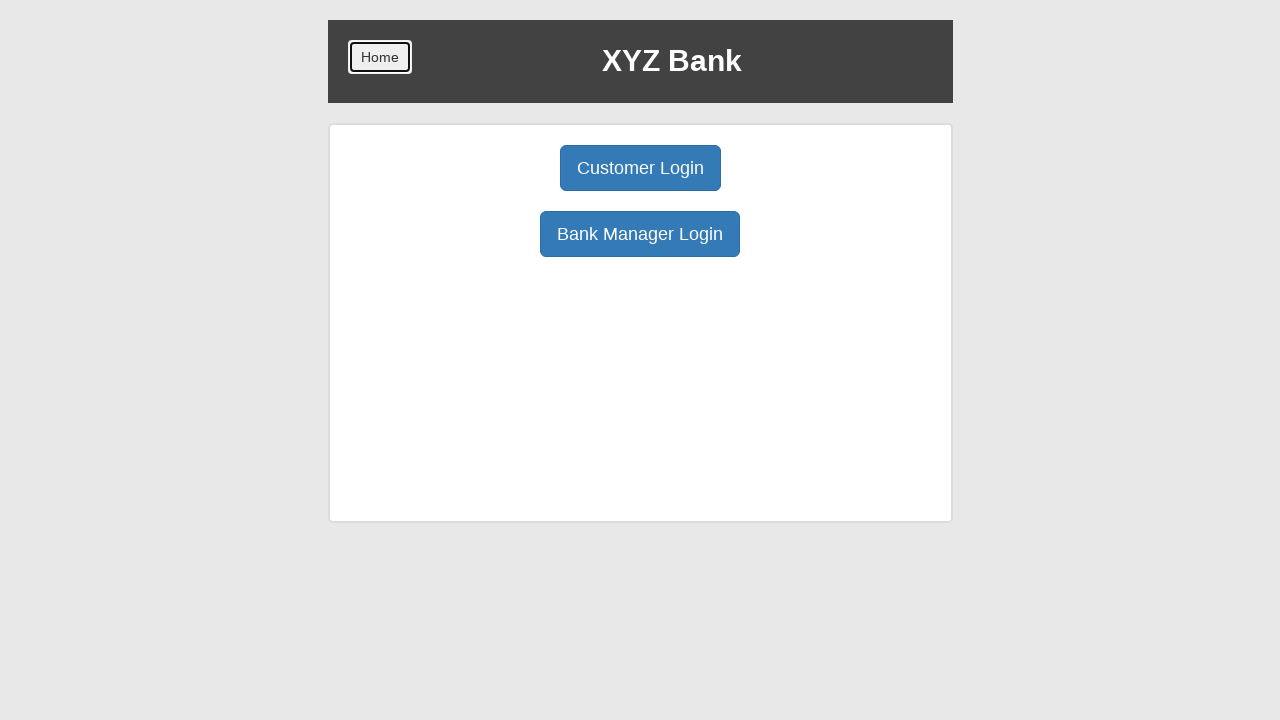

Verified manager was logged out and returned to main login page
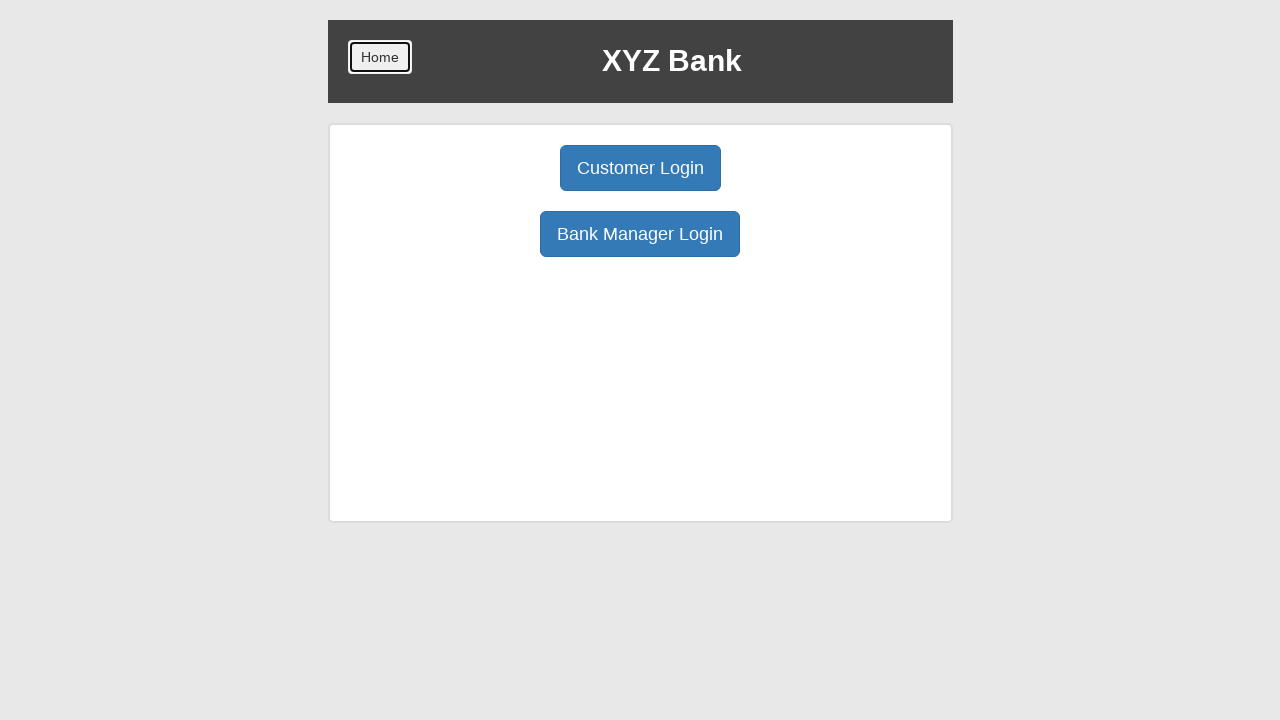

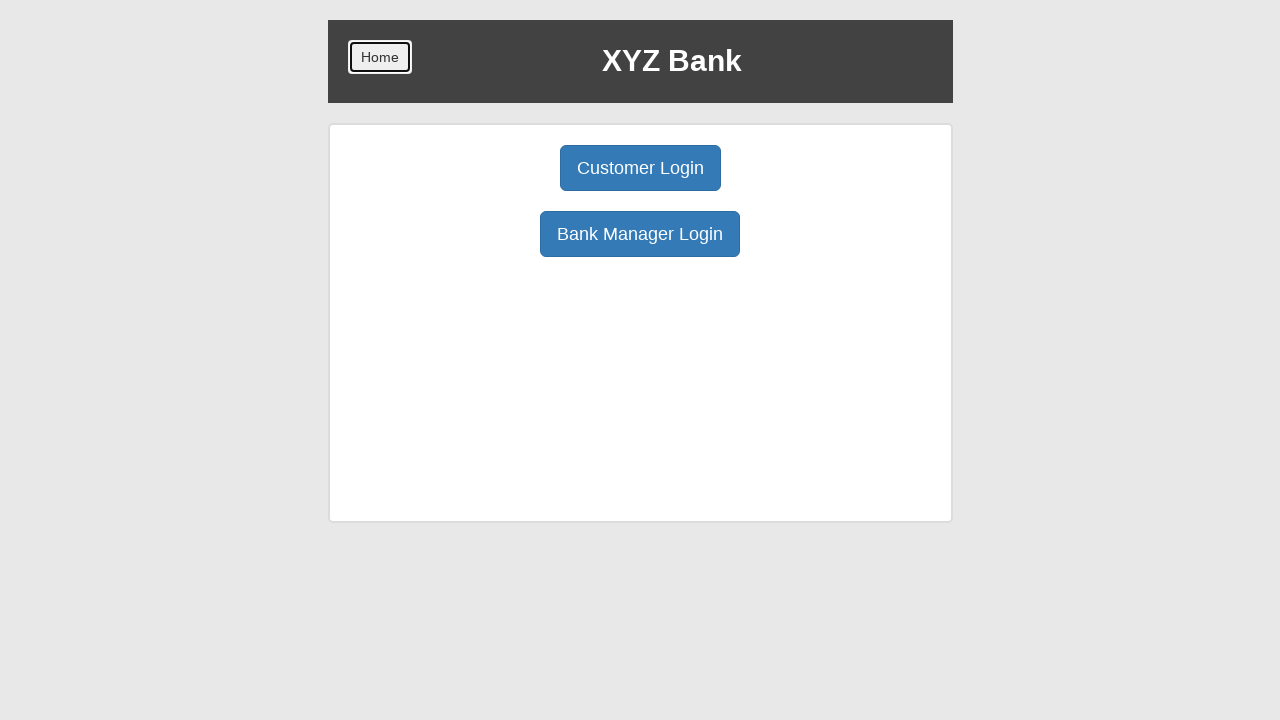